Tests navigation to Floating Menu page by clicking the link and navigating back

Starting URL: https://the-internet.herokuapp.com

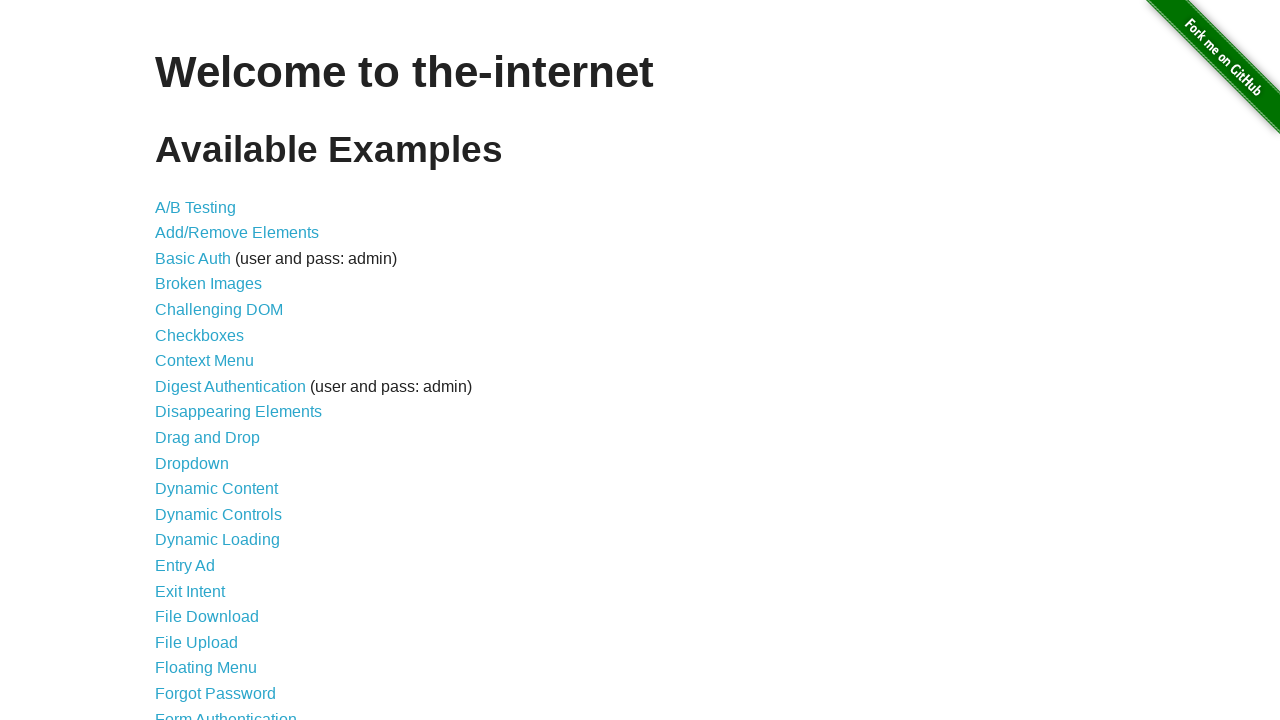

Clicked Floating Menu link at (206, 668) on xpath=//*[@id="content"]/ul/li[19]/a
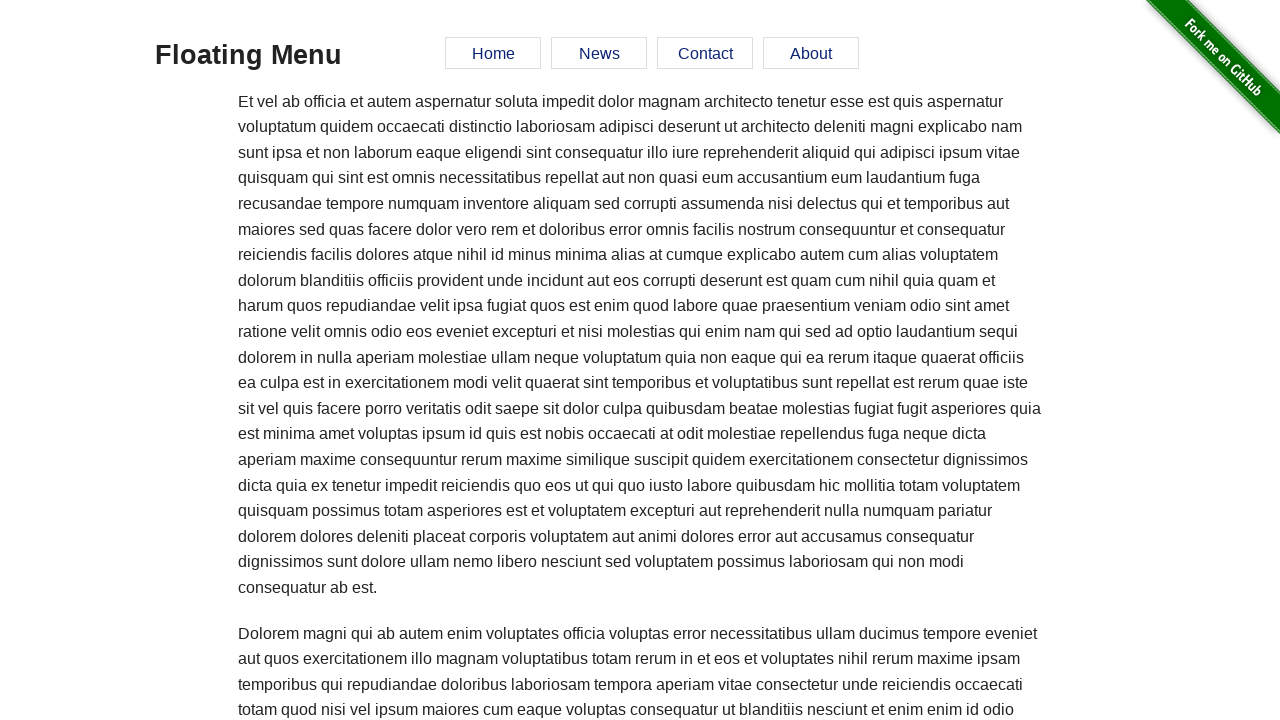

Navigated back to main page
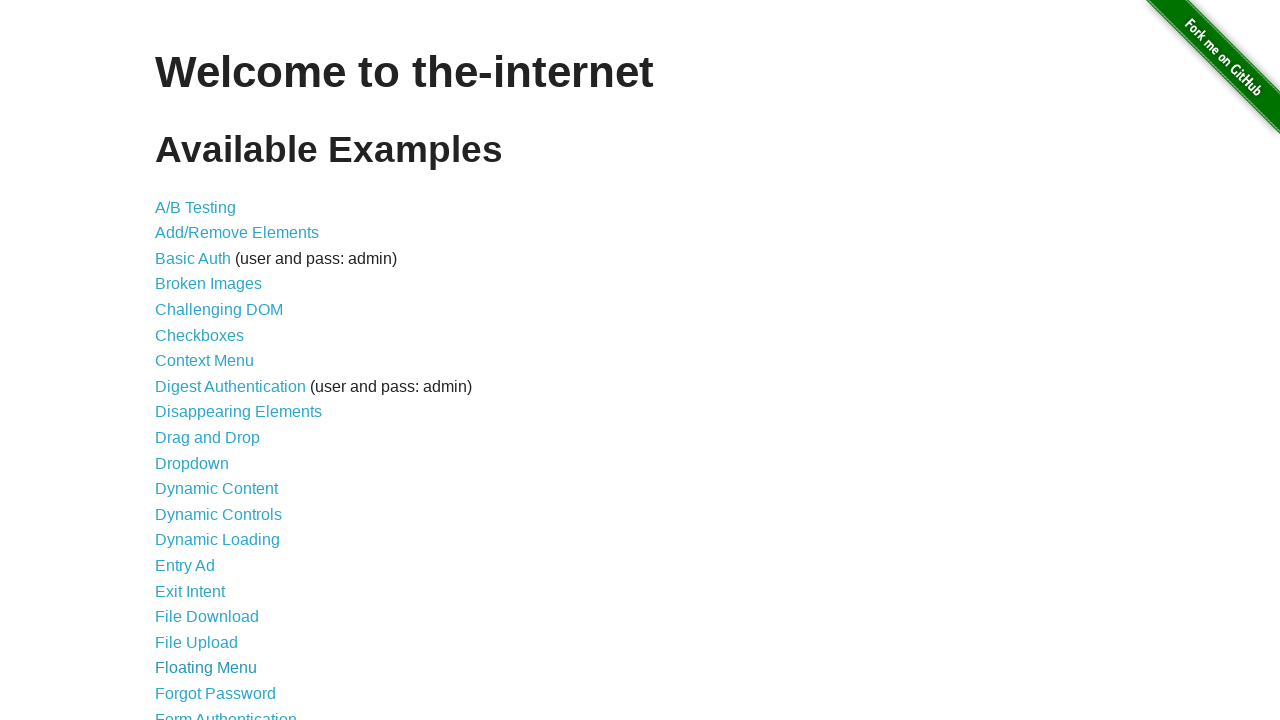

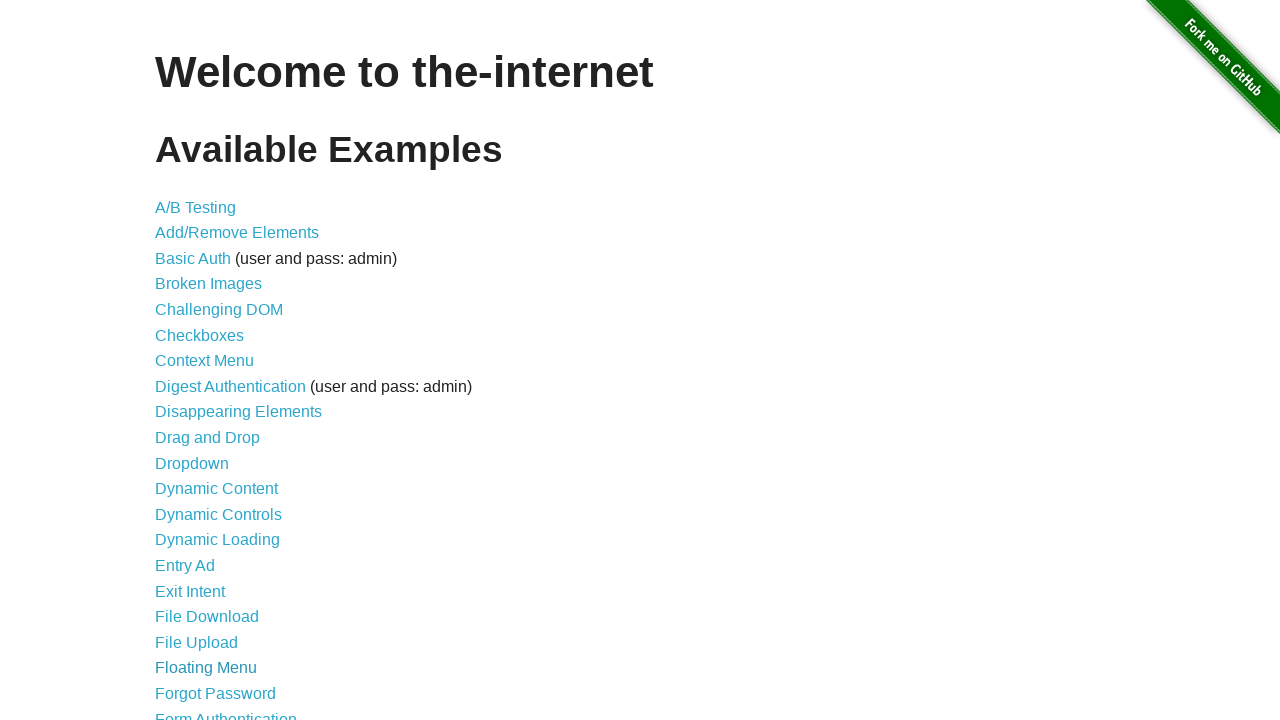